Navigates to a login practice page and retrieves the page title to verify the page loaded correctly

Starting URL: https://rahulshettyacademy.com/loginpagePractise/

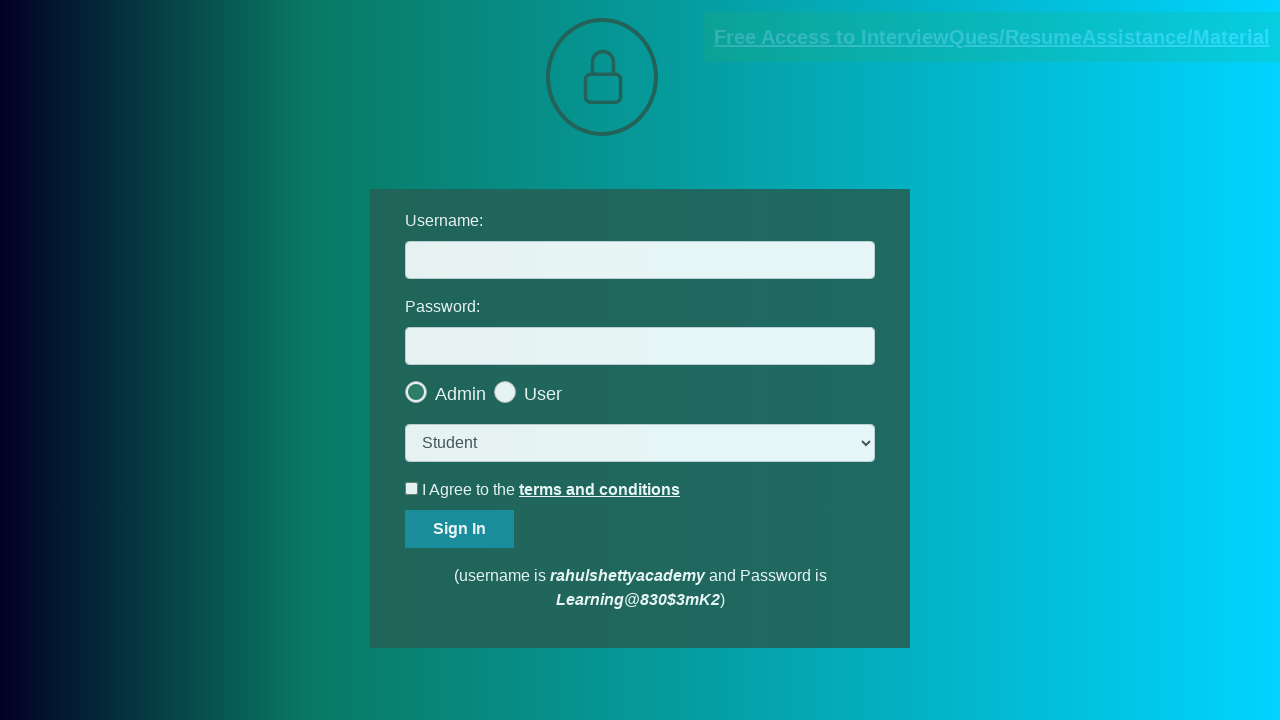

Navigated to login practice page
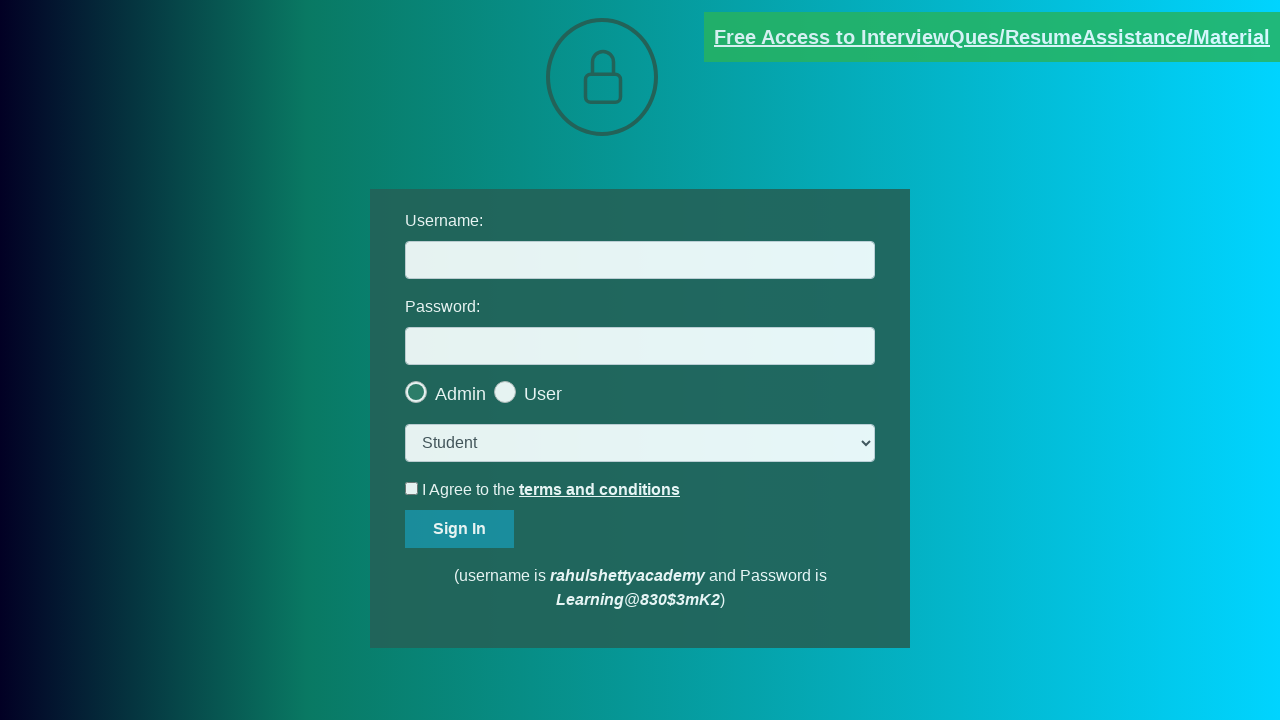

Page DOM content loaded
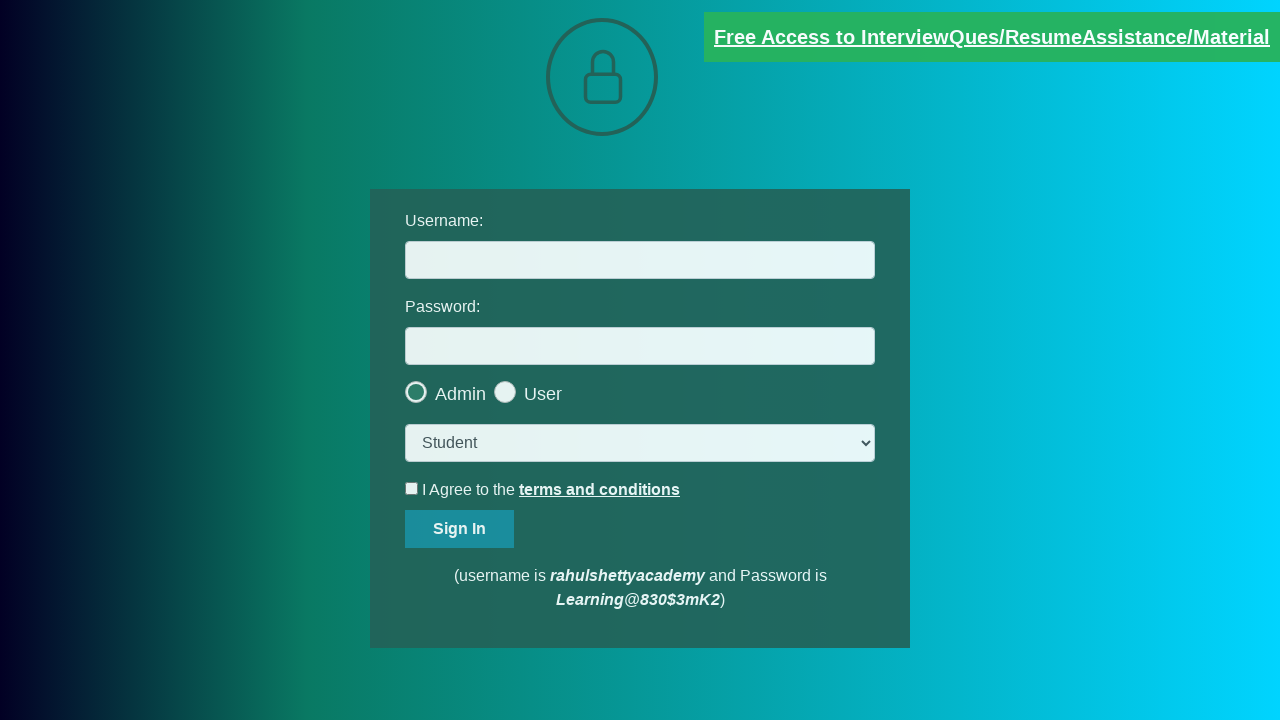

Retrieved page title: 'LoginPage Practise | Rahul Shetty Academy'
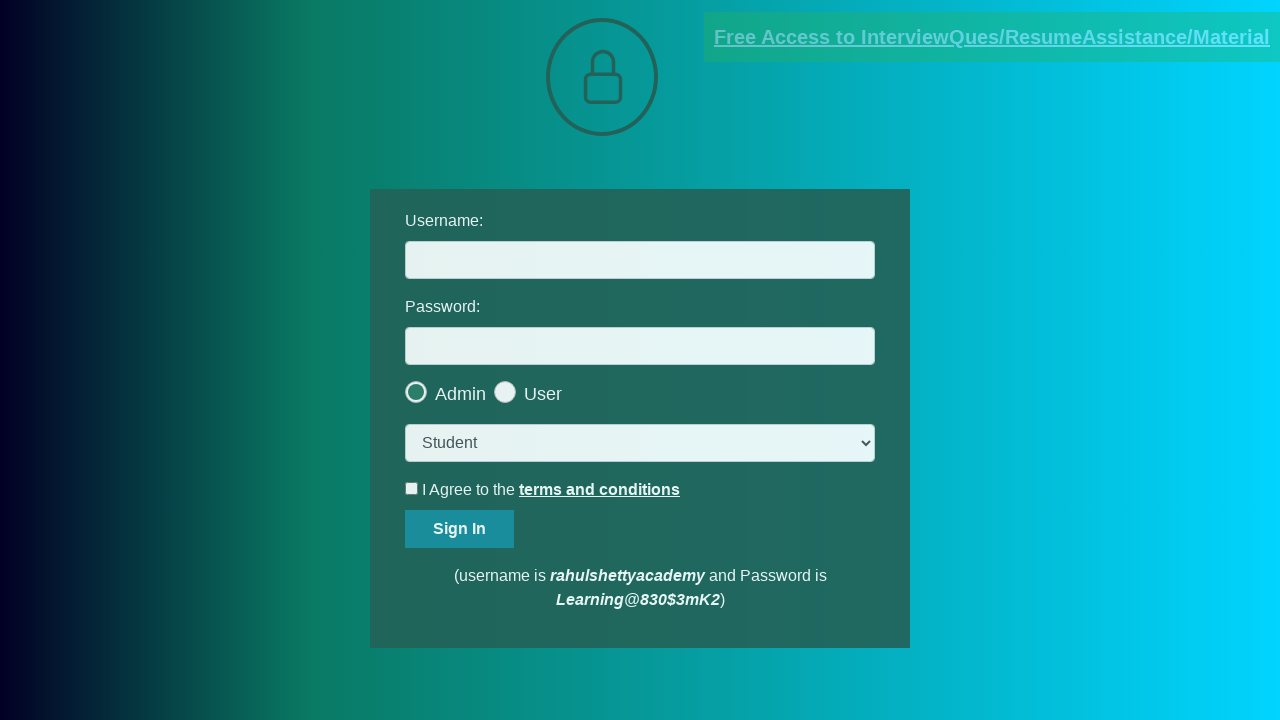

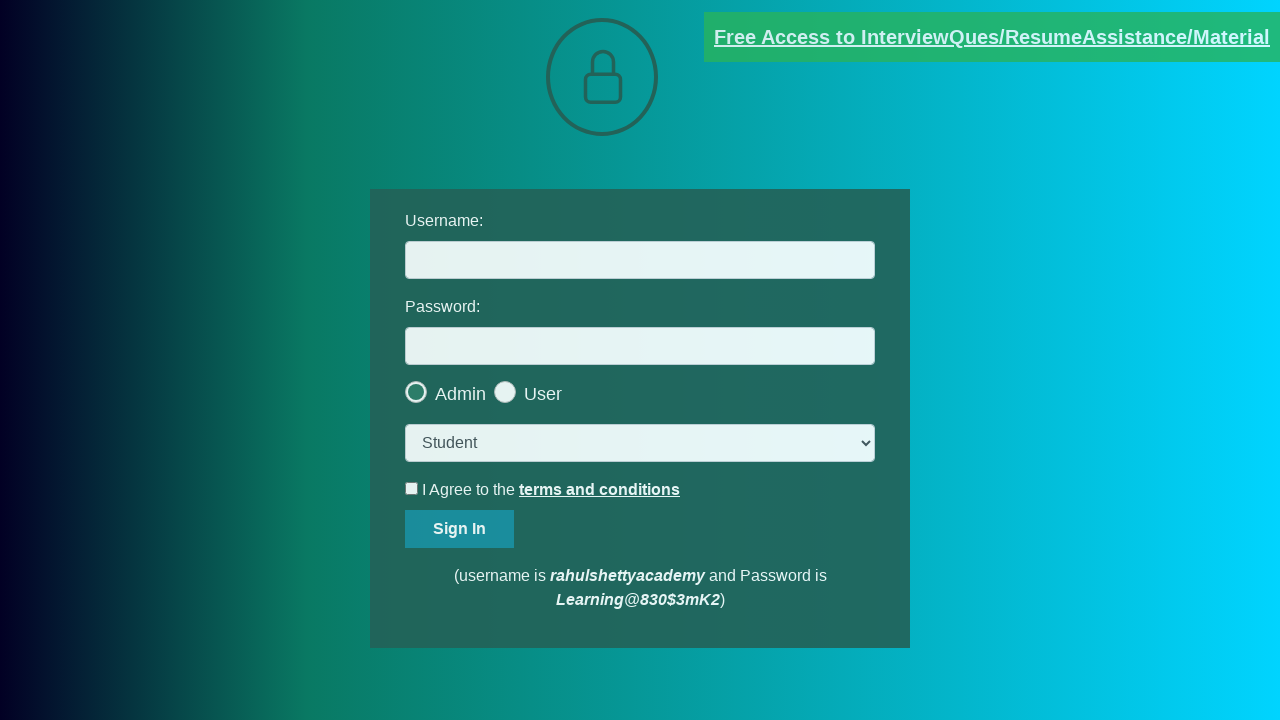